Tests alert handling by clicking a button that triggers an alert and then accepting/dismissing the alert dialog

Starting URL: https://formy-project.herokuapp.com/switch-window

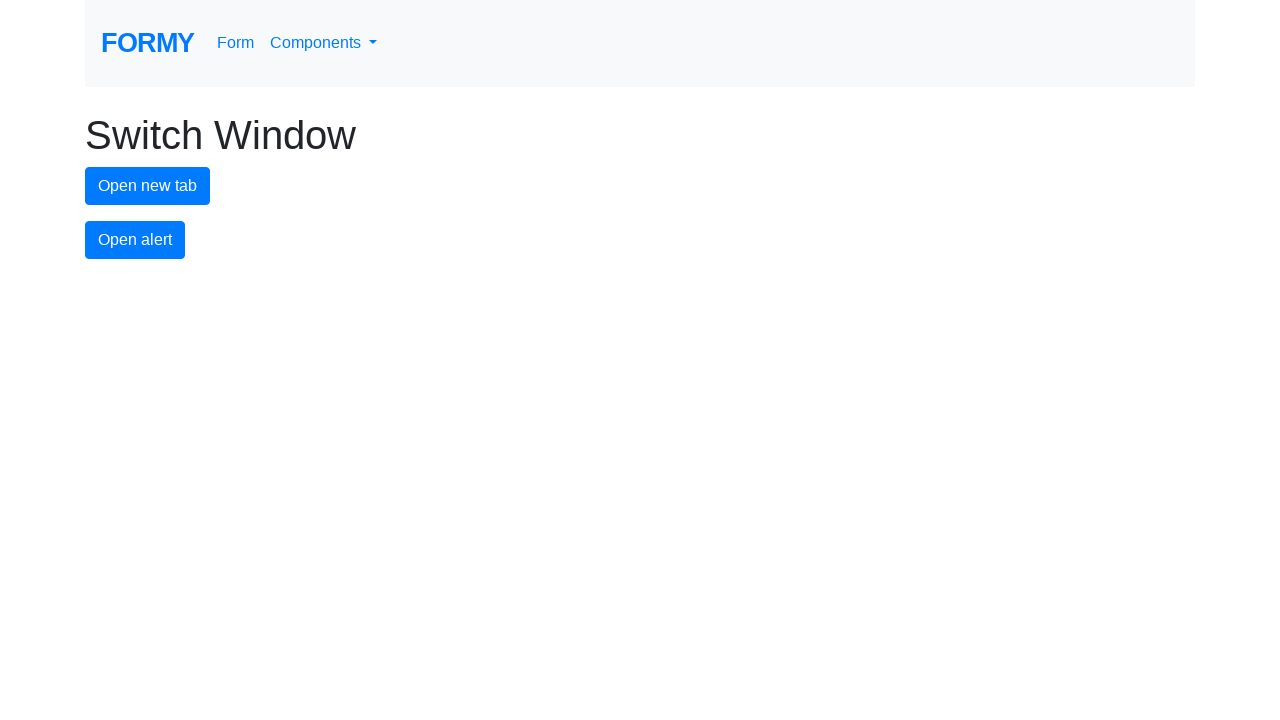

Clicked alert button to trigger alert dialog at (135, 240) on #alert-button
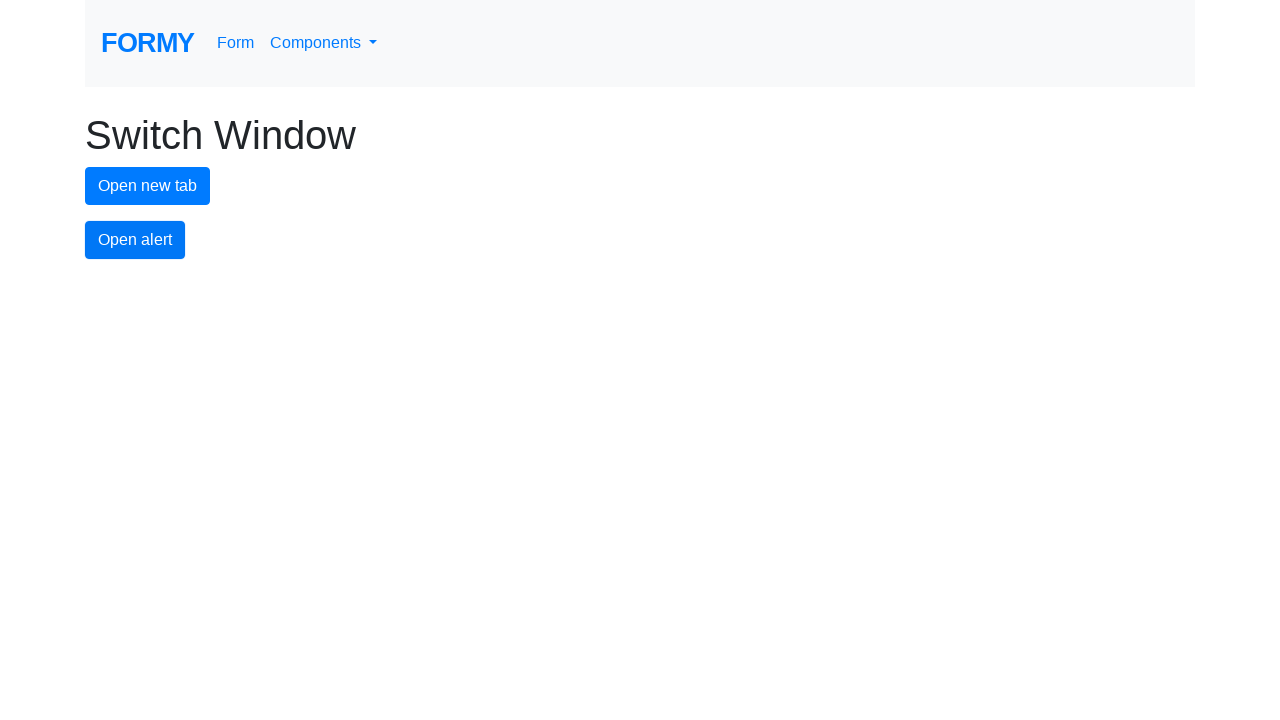

Set up dialog event listener to accept alerts
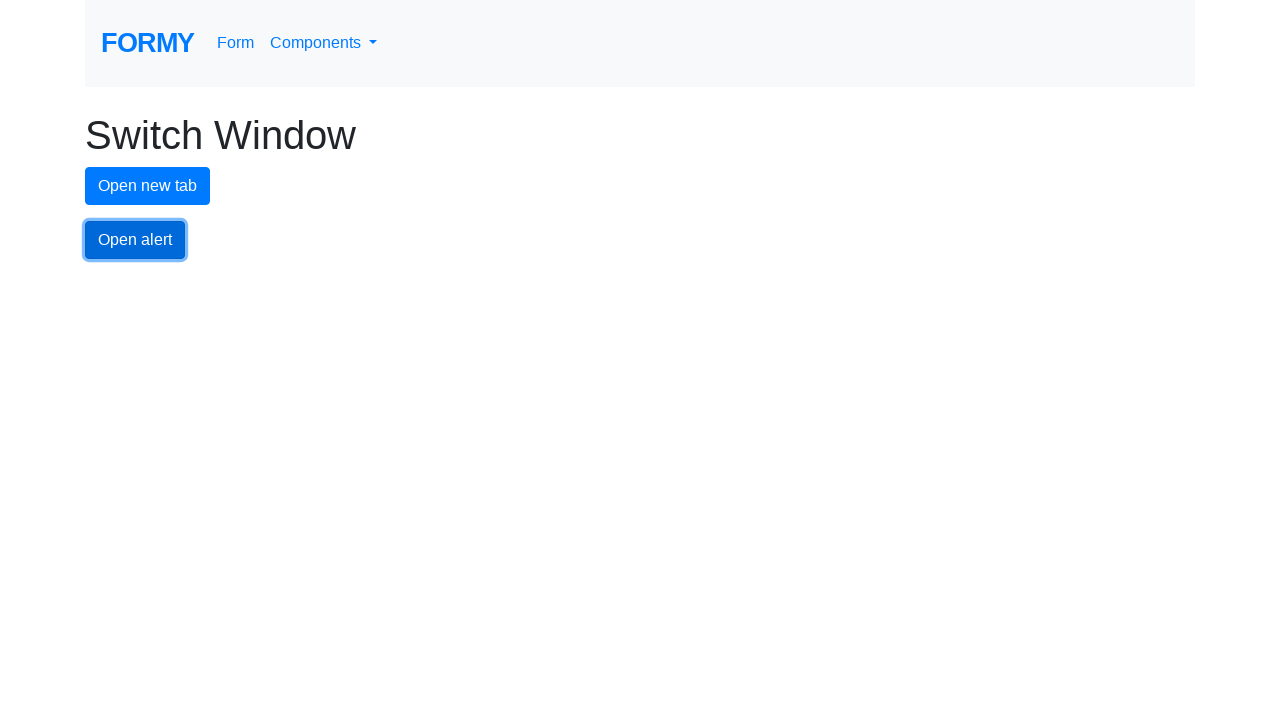

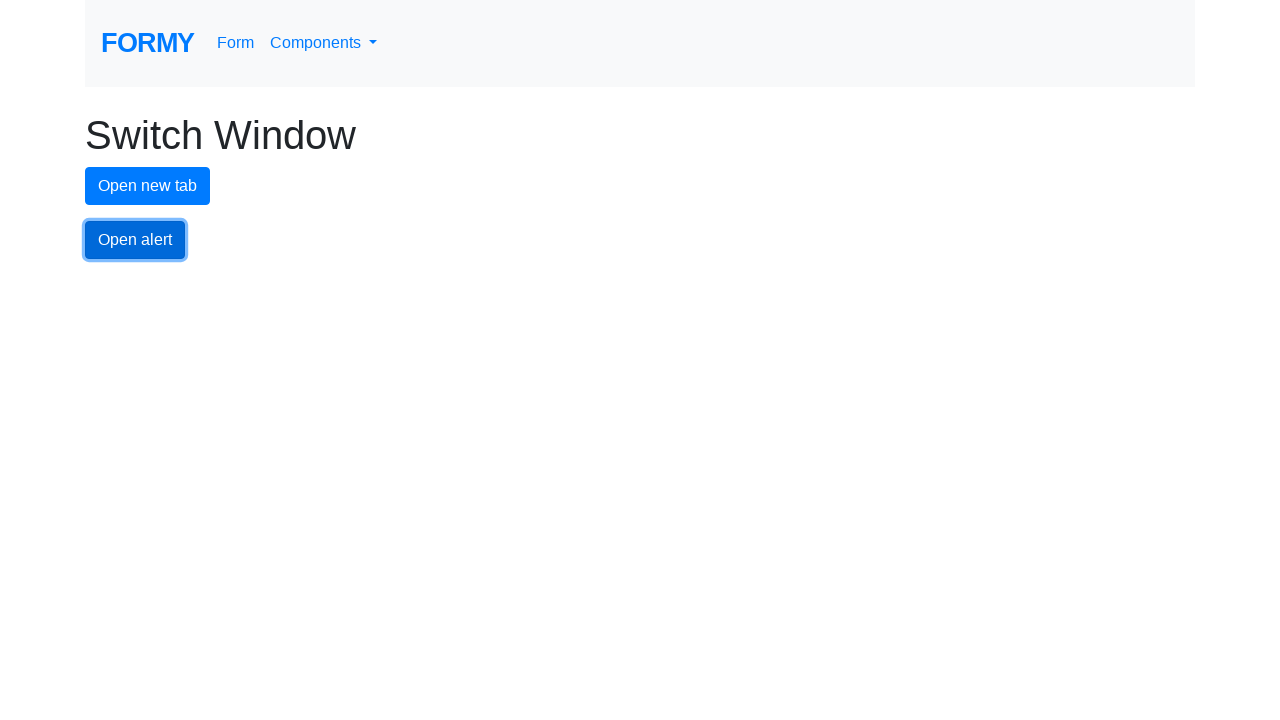